Tests an explicit wait scenario by waiting for a price to change to 100, clicking a book button, calculating a mathematical answer based on a displayed value, submitting the answer, and verifying the alert response.

Starting URL: http://suninjuly.github.io/explicit_wait2.html

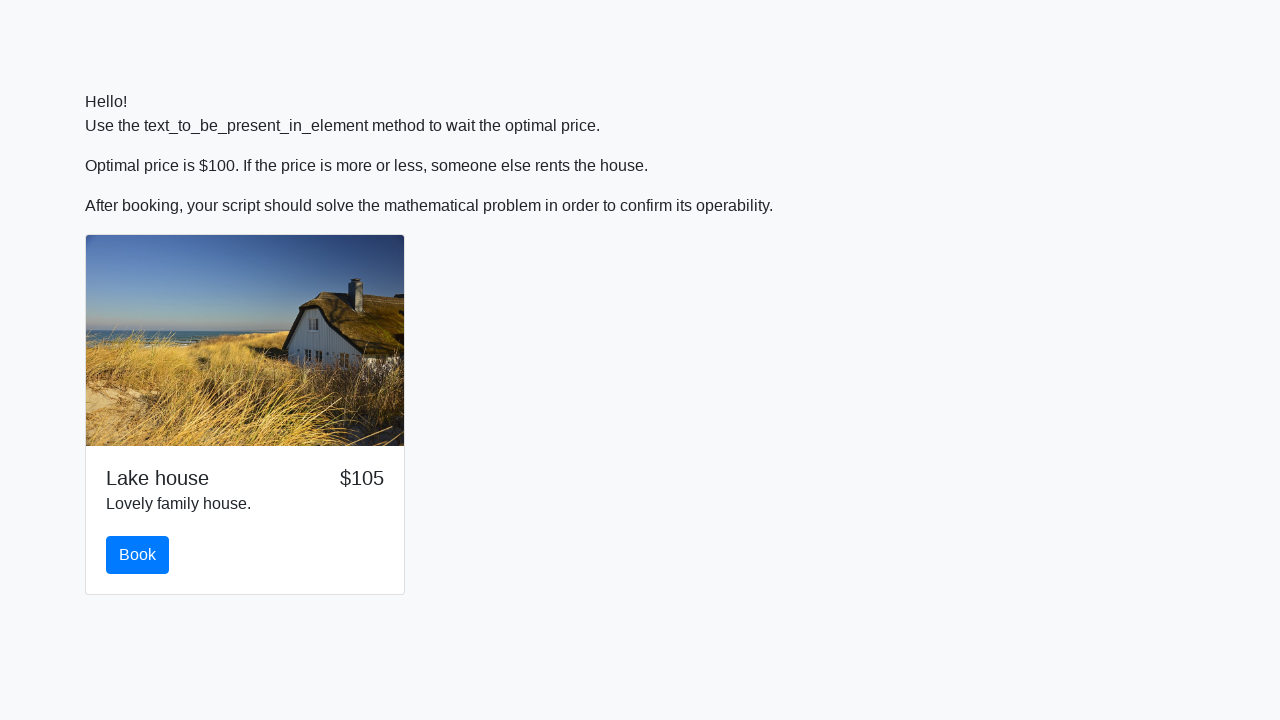

Waited for price element to change to 100
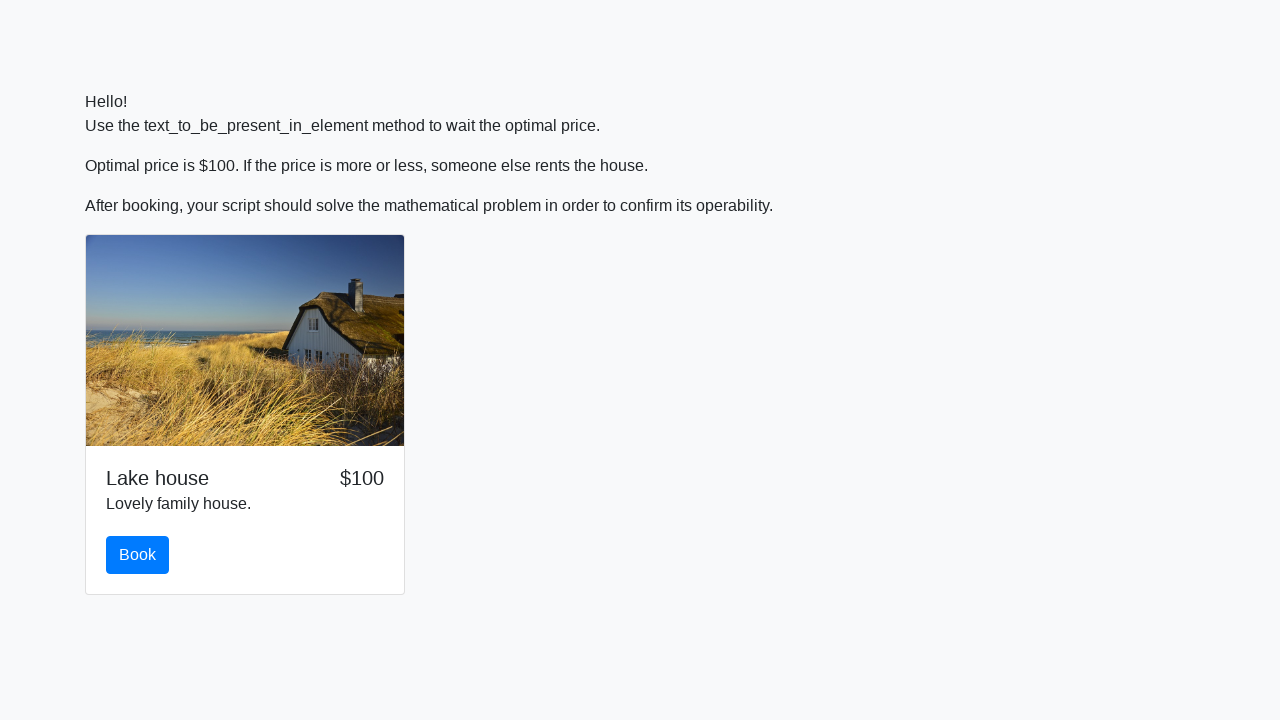

Clicked the book button at (138, 555) on #book
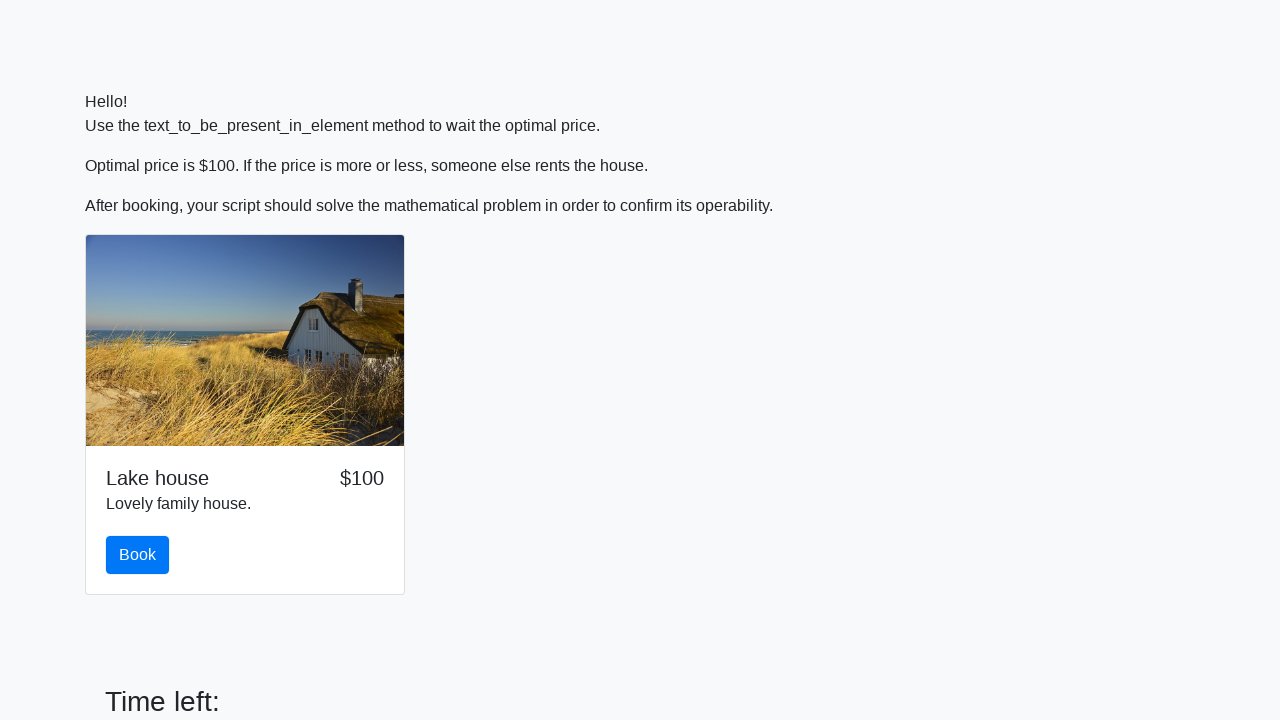

Retrieved input value for calculation
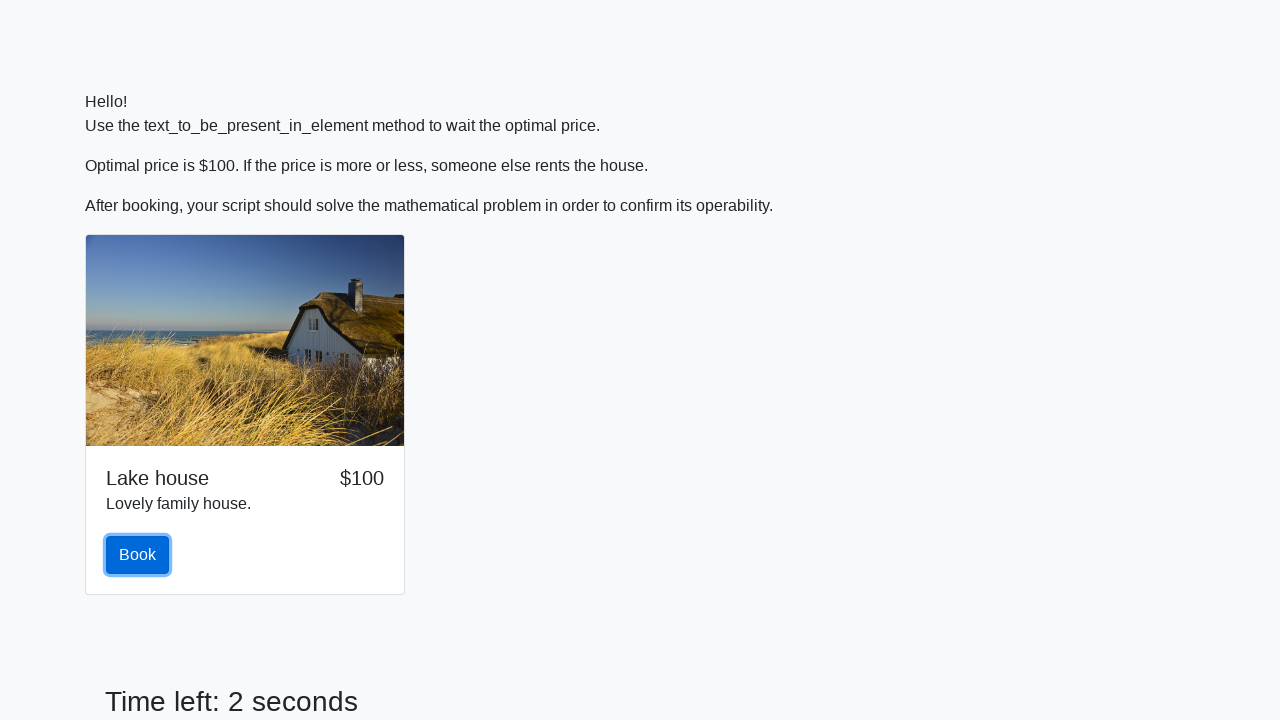

Calculated mathematical answer based on input value
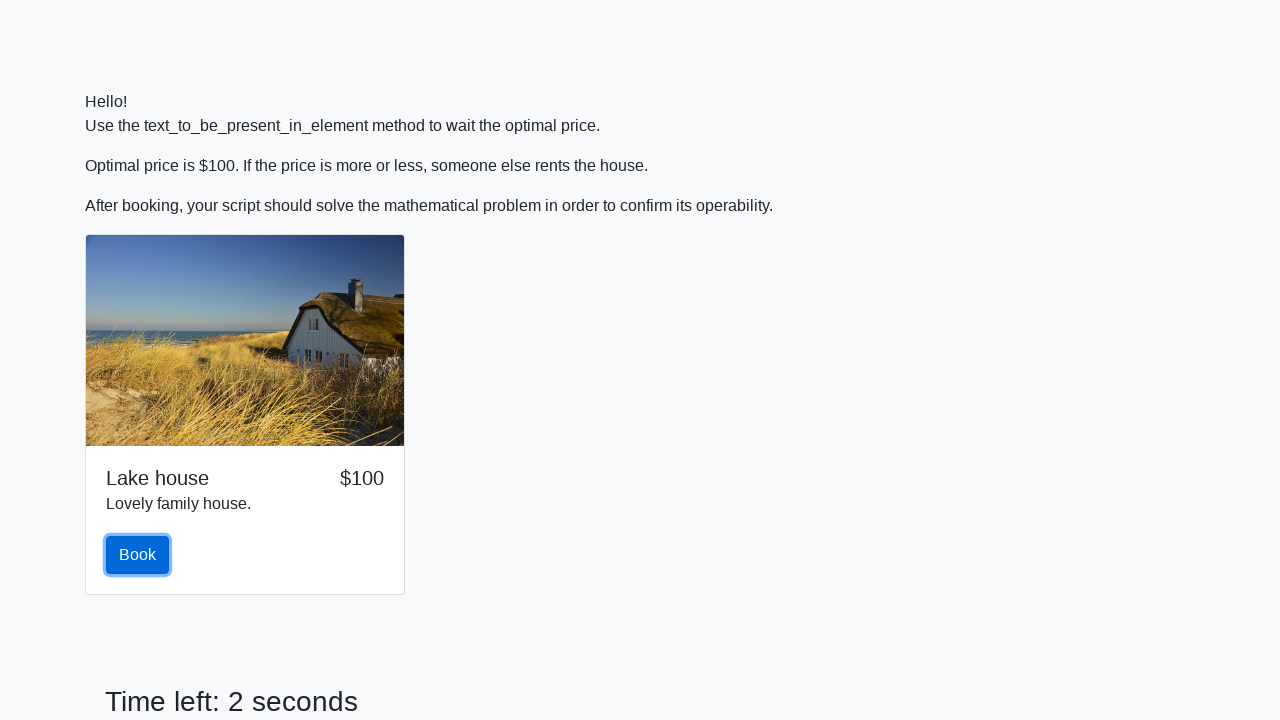

Filled answer field with calculated value on #answer
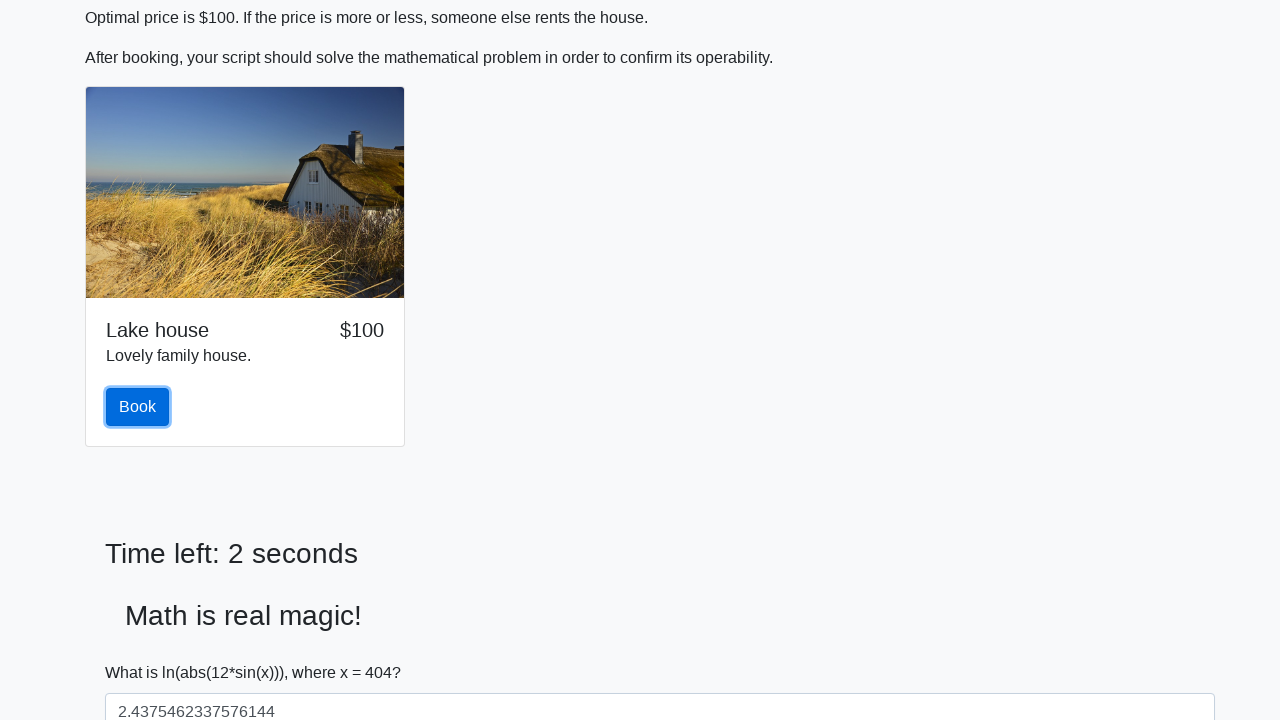

Solve button became visible
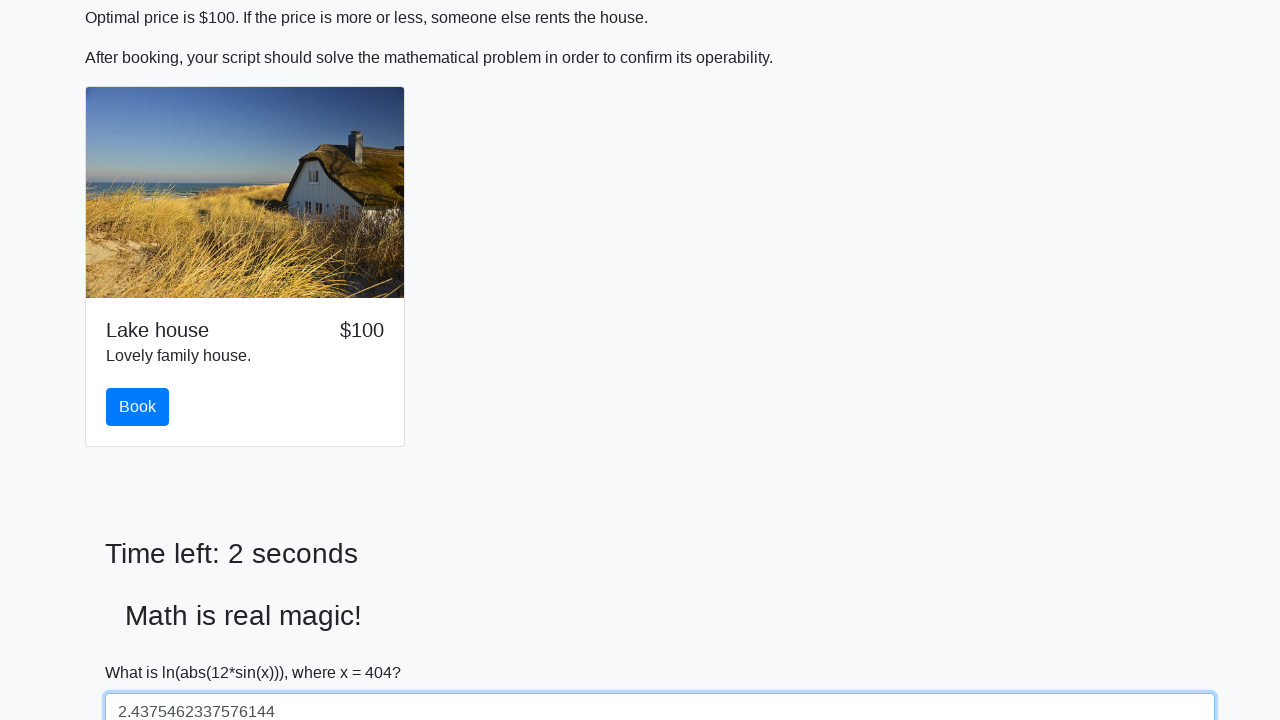

Clicked the solve button at (143, 651) on #solve
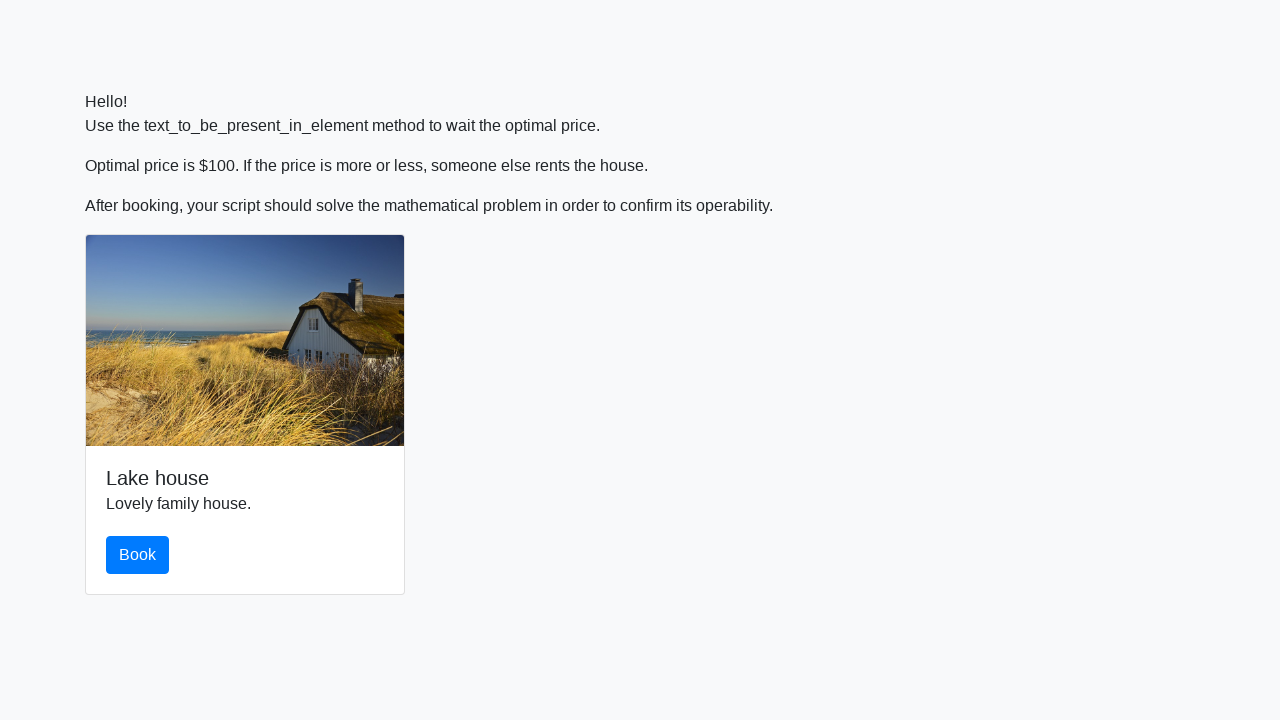

Alert dialog accepted
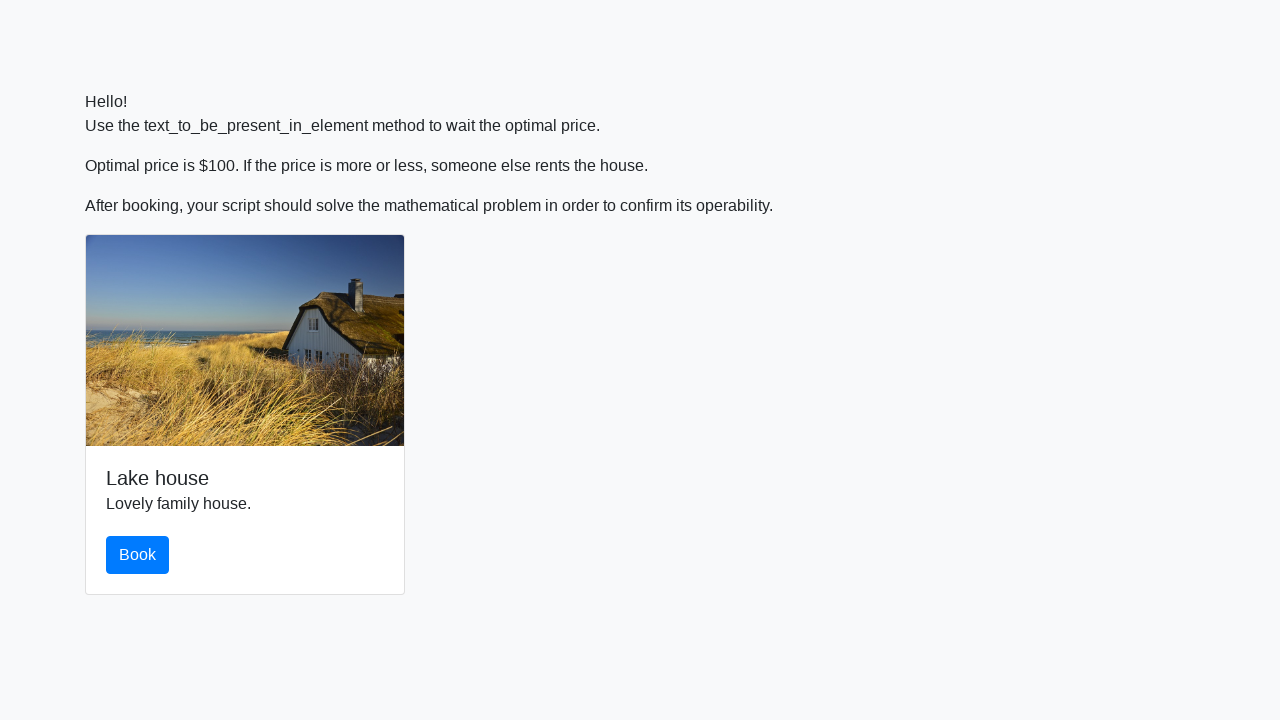

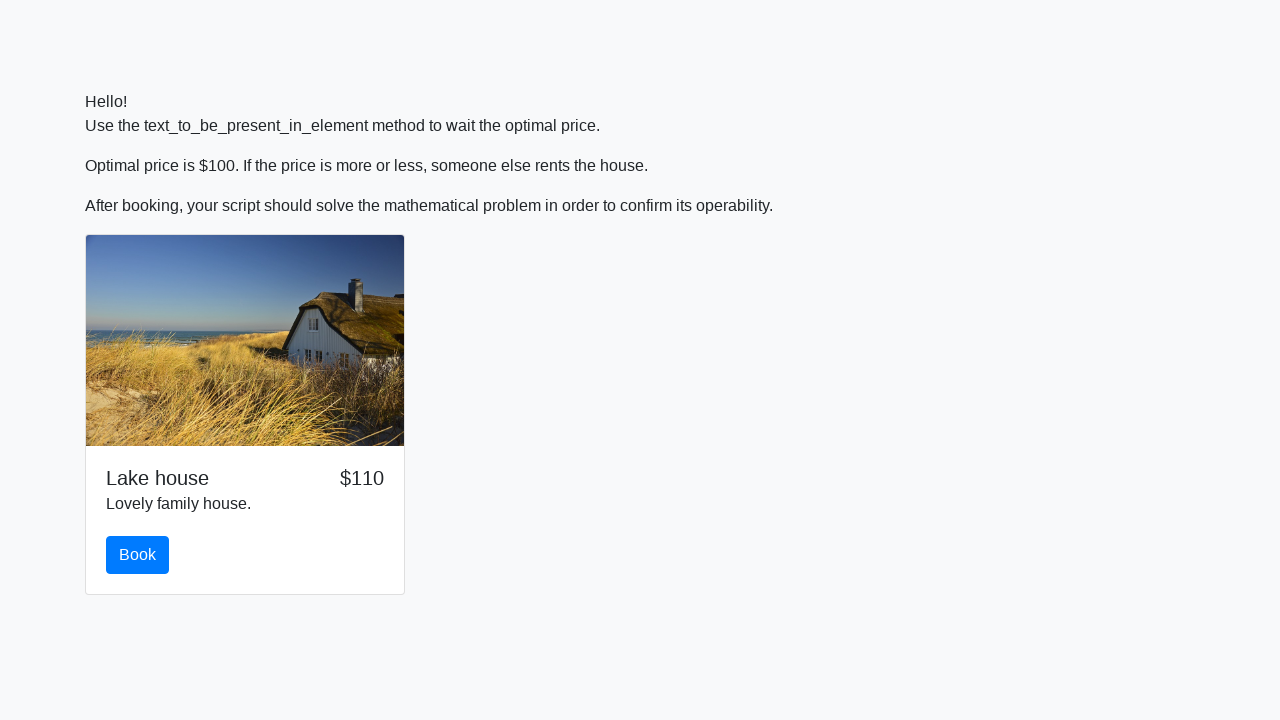